Tests table sorting by clicking the Due column header twice to sort in descending order using CSS pseudo-class selectors.

Starting URL: http://the-internet.herokuapp.com/tables

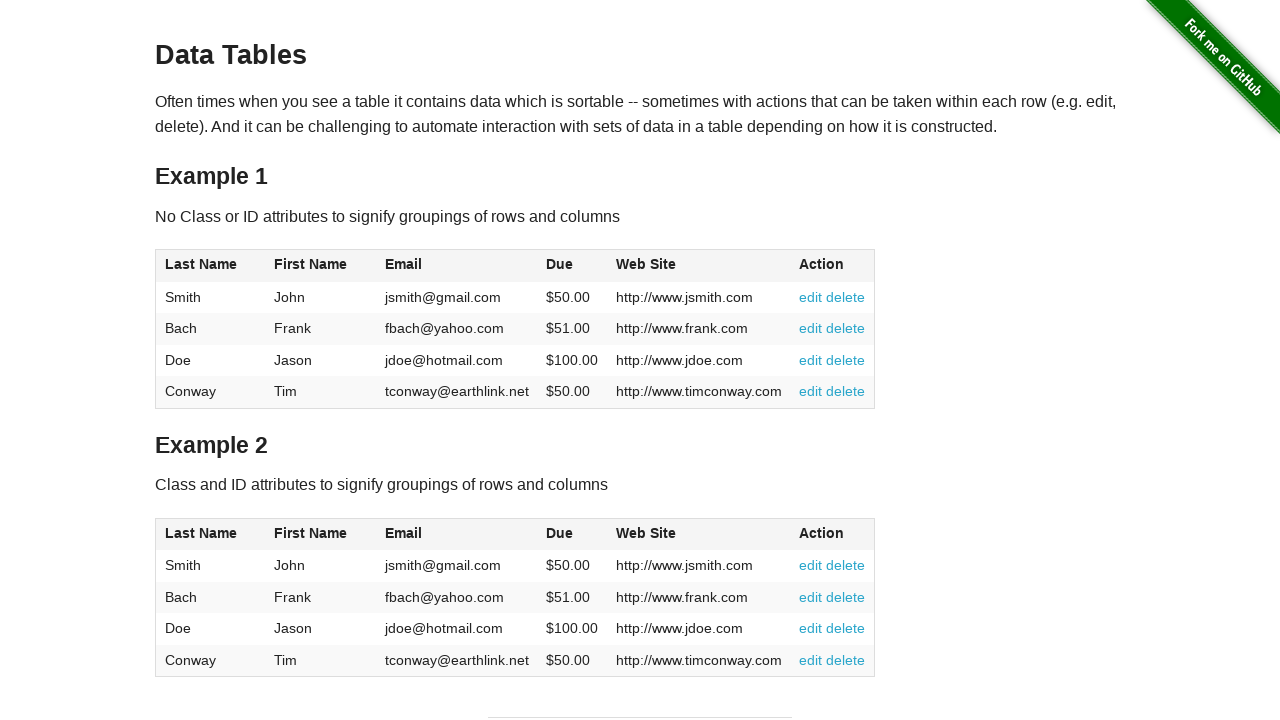

Clicked Due column header first time to sort ascending at (572, 266) on #table1 thead tr th:nth-of-type(4)
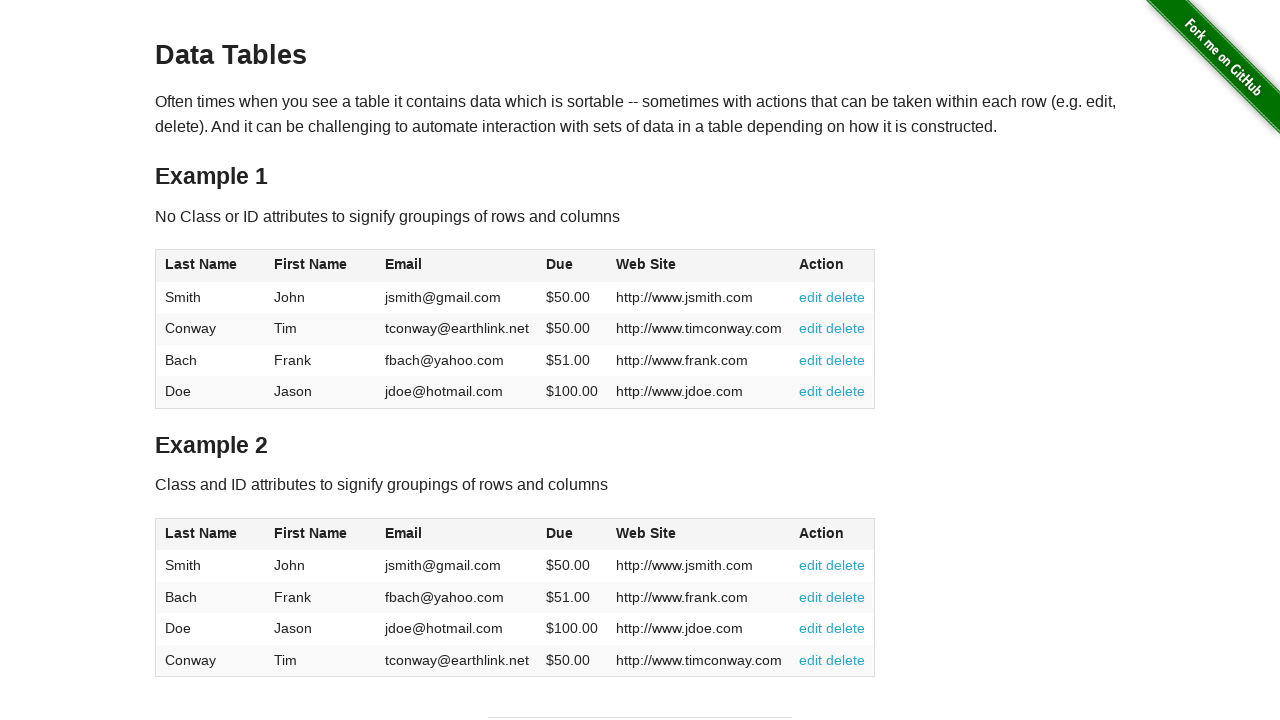

Clicked Due column header second time to sort descending at (572, 266) on #table1 thead tr th:nth-of-type(4)
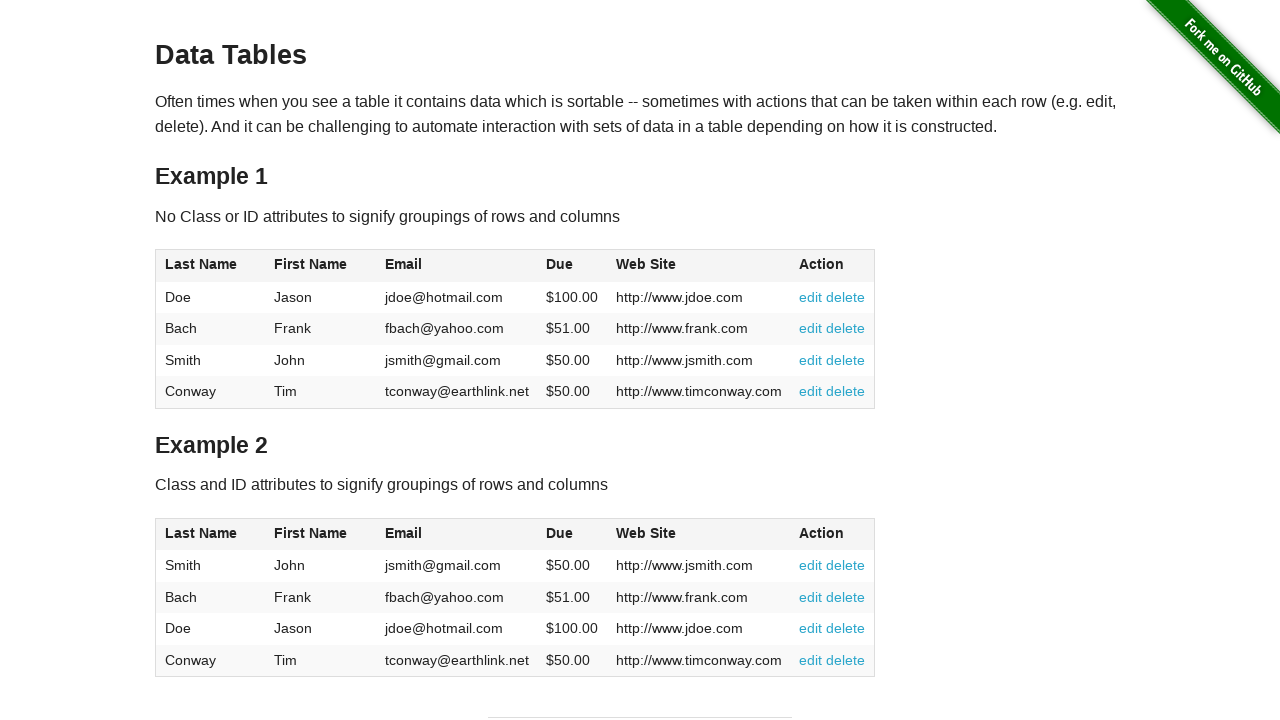

Table sorted by Due column in descending order
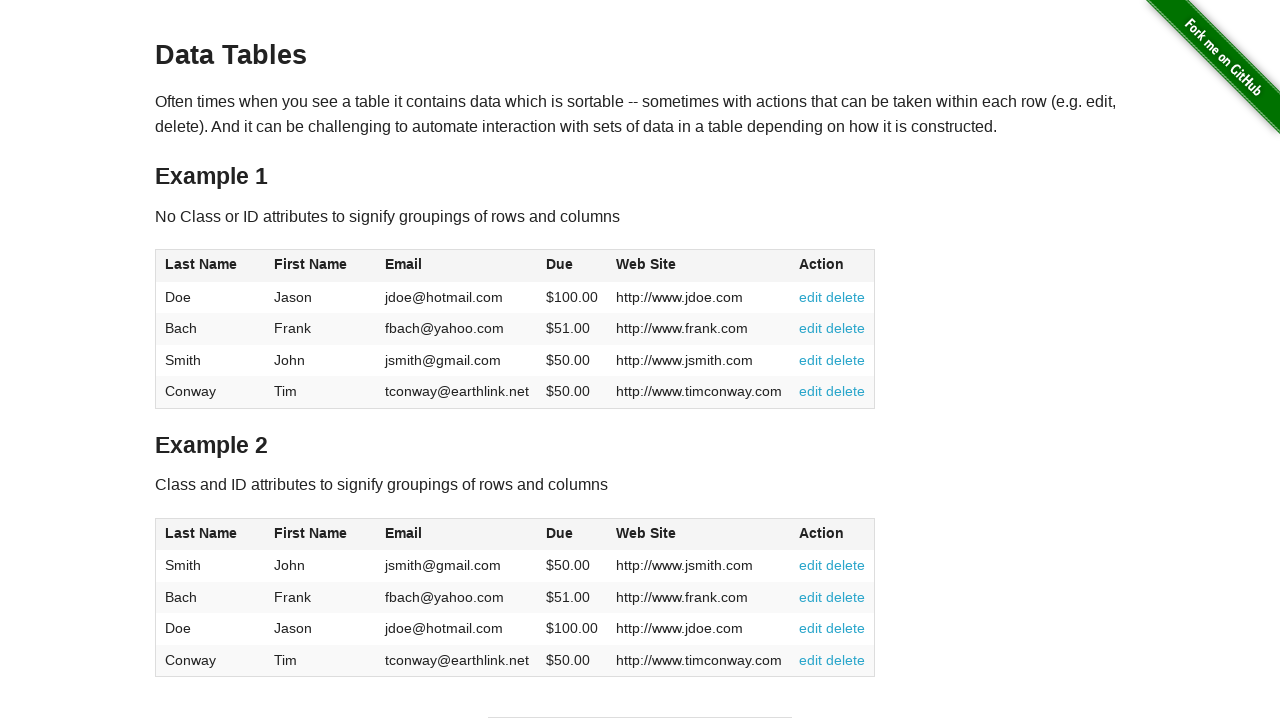

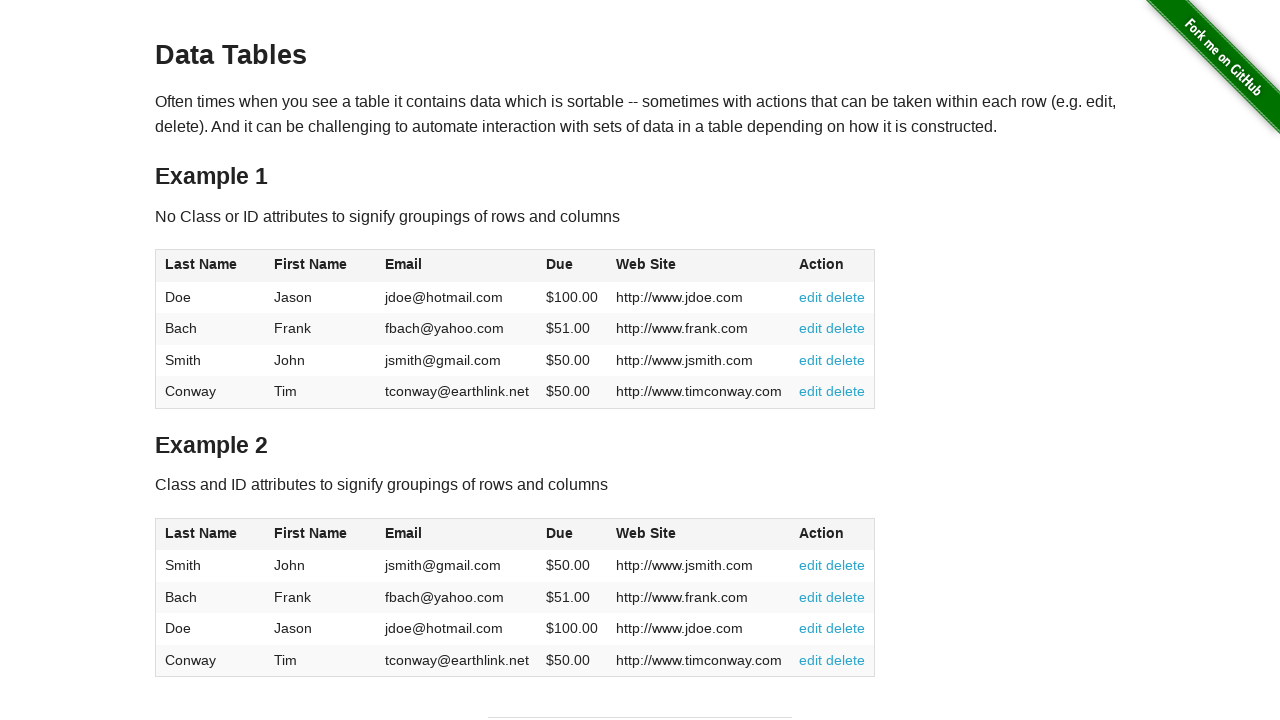